Tests the jQuery UI datepicker by switching to the demo iframe, setting a date using JavaScript, and verifying the input value is populated correctly.

Starting URL: http://jqueryui.com/datepicker/

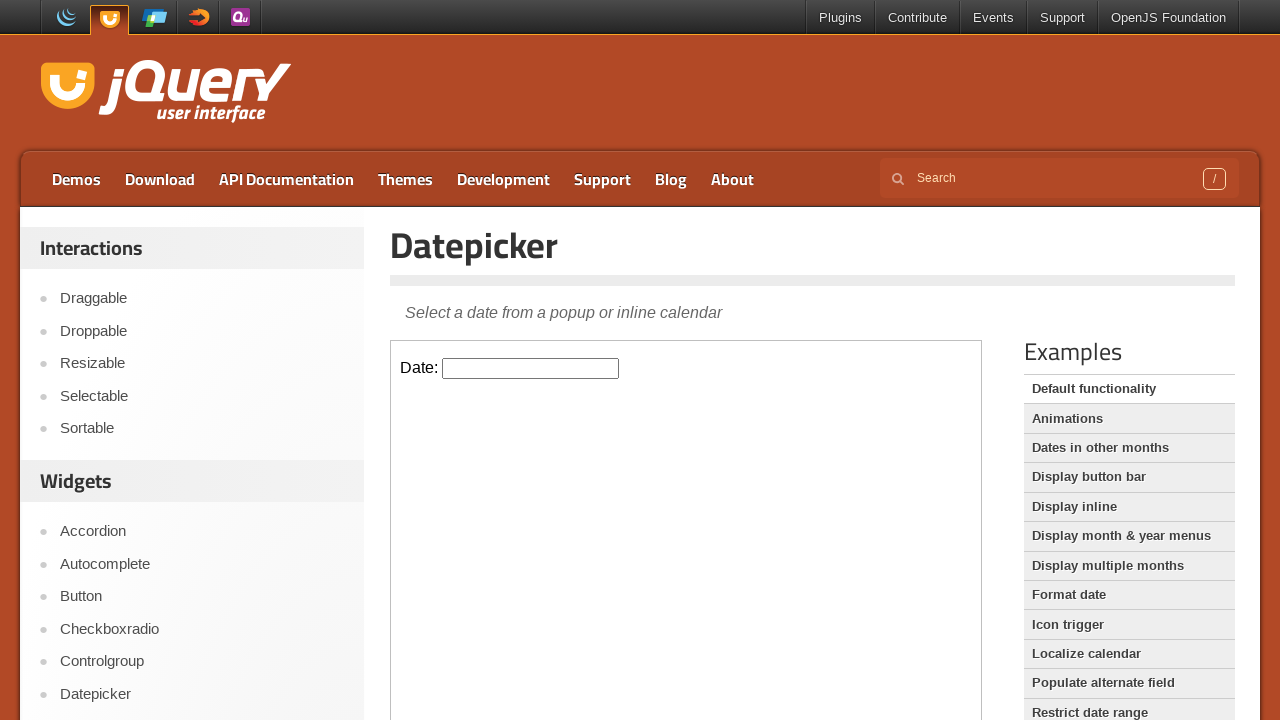

Located demo iframe
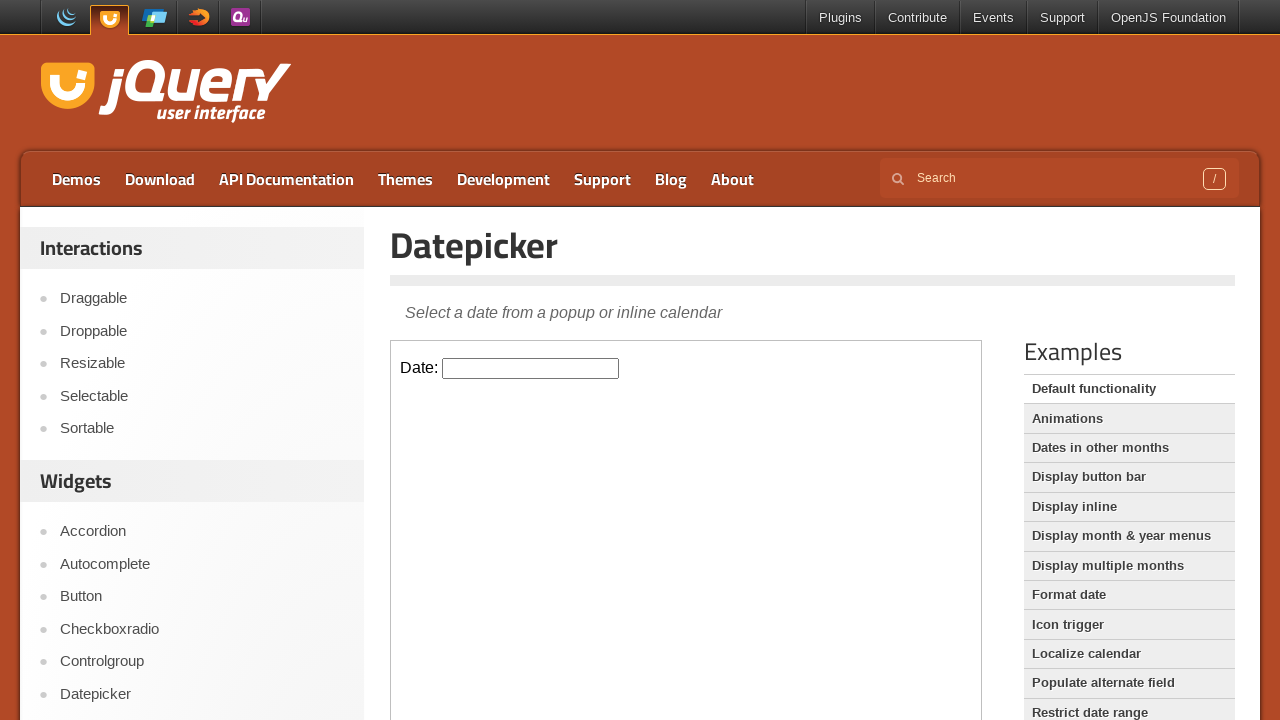

Located datepicker input element
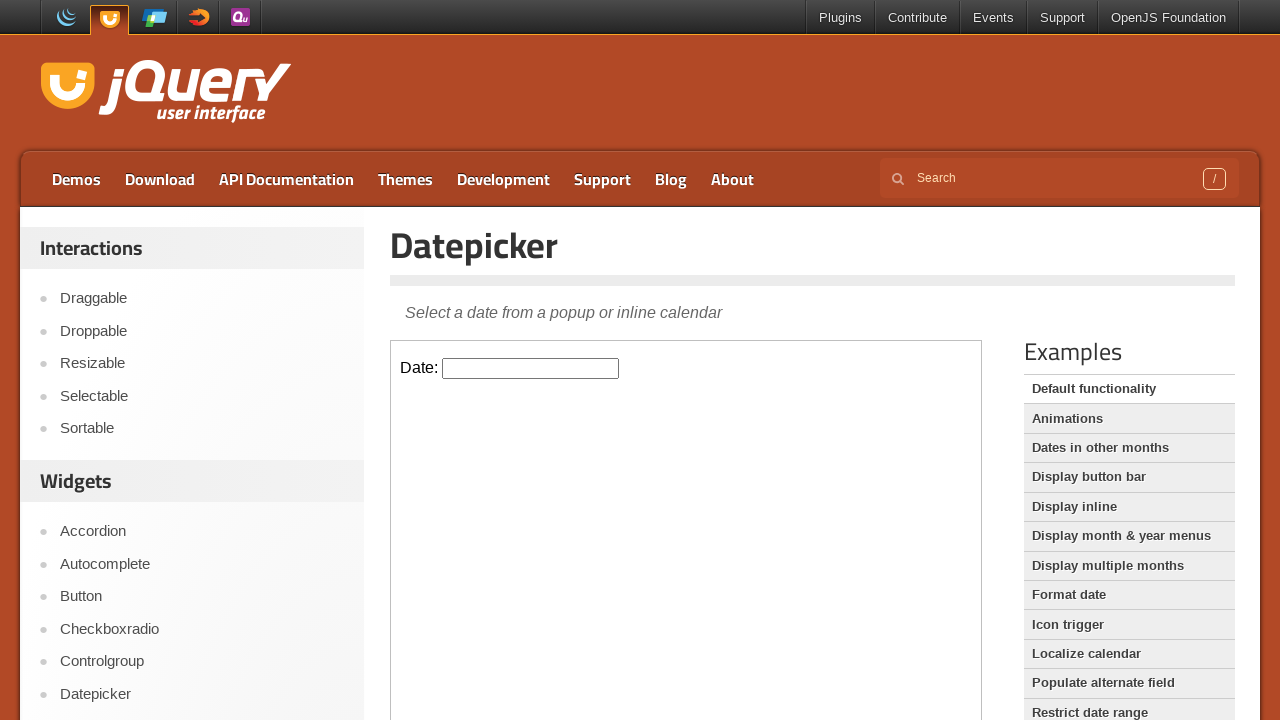

Clicked datepicker input to make it interactive at (531, 368) on iframe.demo-frame >> internal:control=enter-frame >> #datepicker
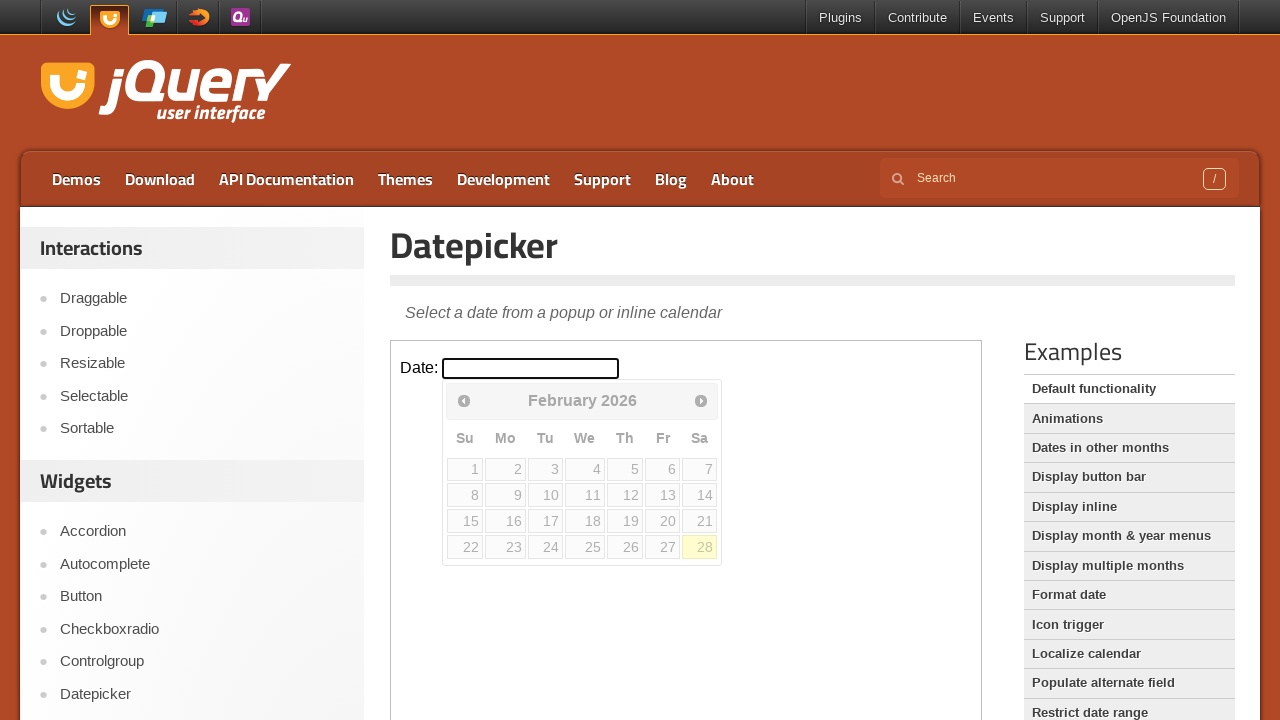

Set datepicker date to 4 days from now using JavaScript
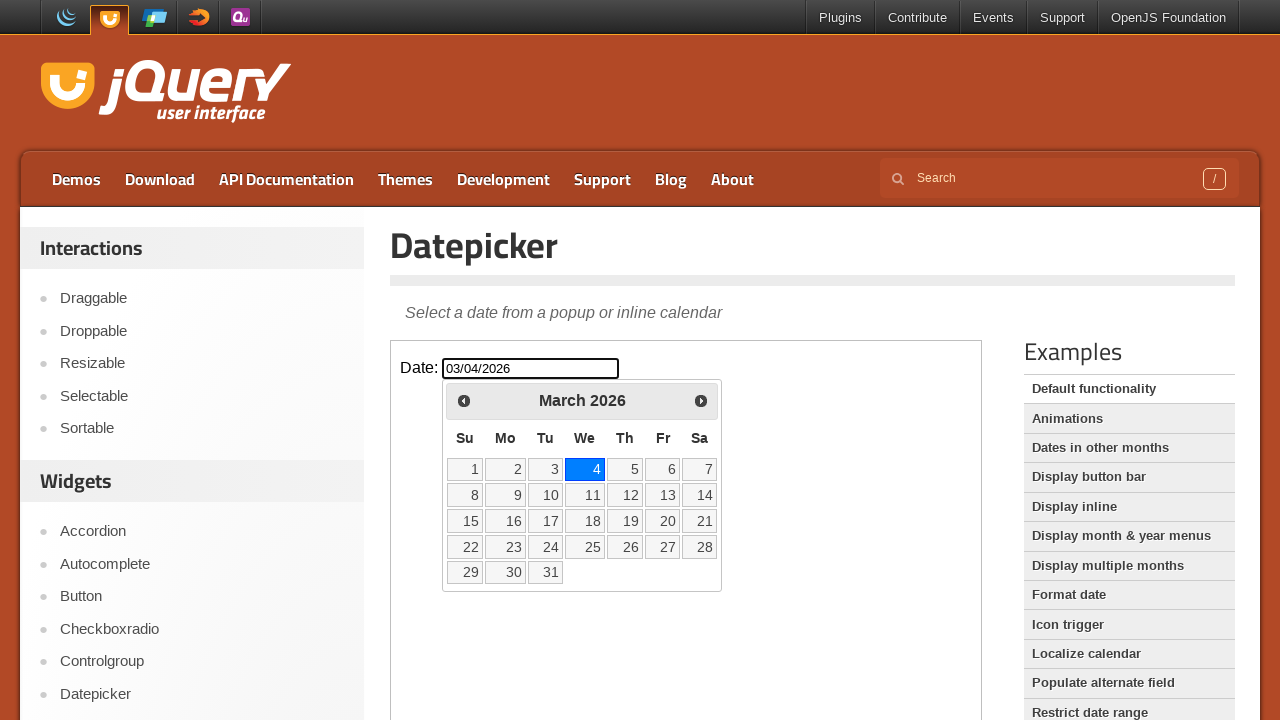

Verified datepicker input is visible
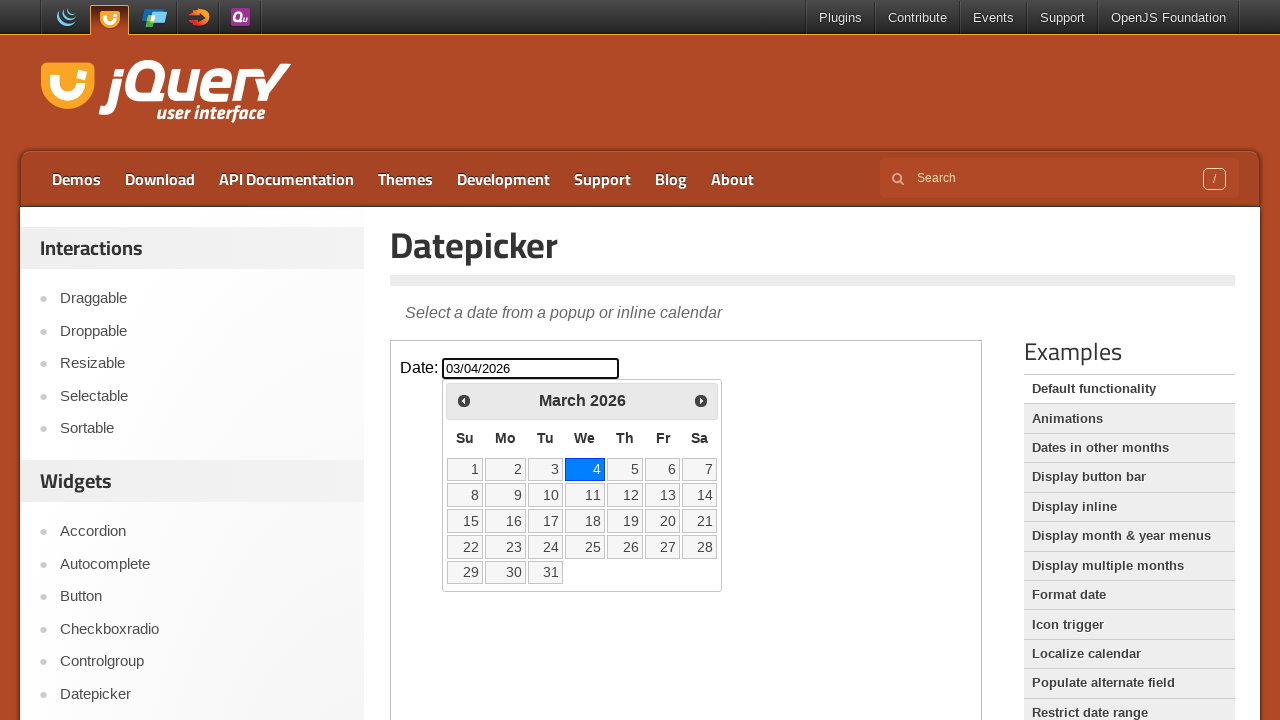

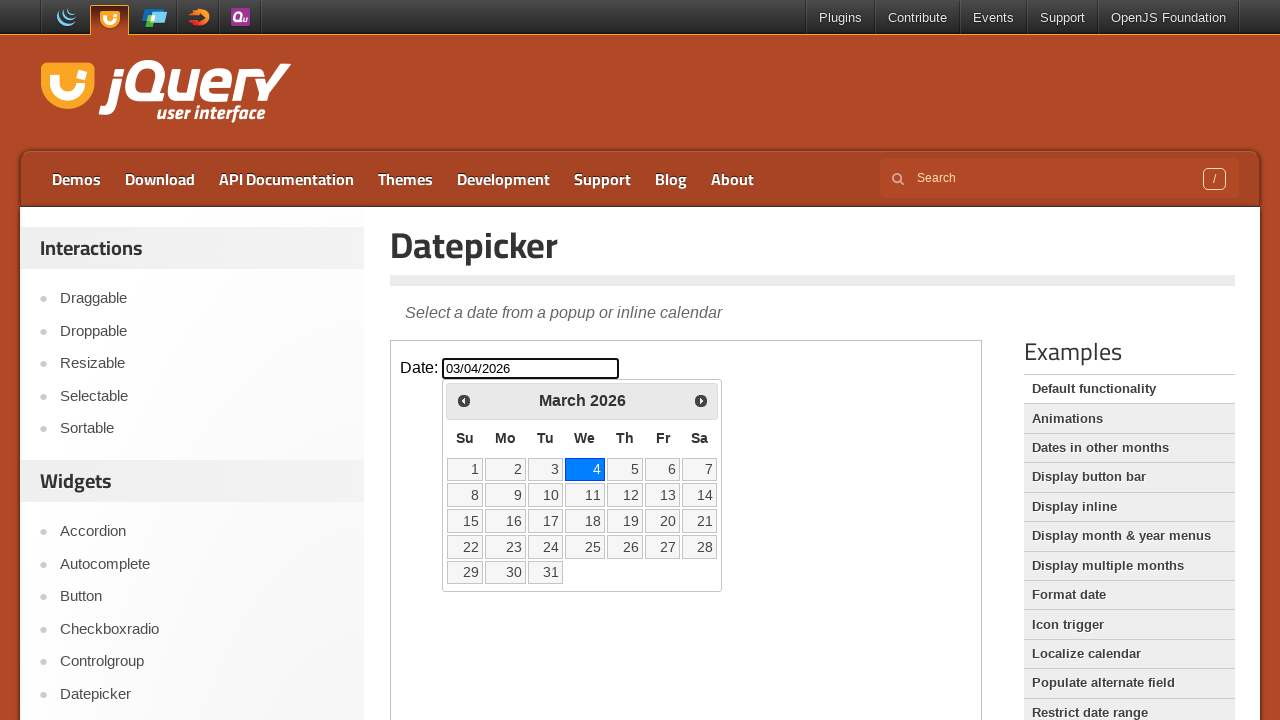